Navigates to a Stepik lesson page and waits for the content to load

Starting URL: https://stepik.org/lesson/25969/step/8

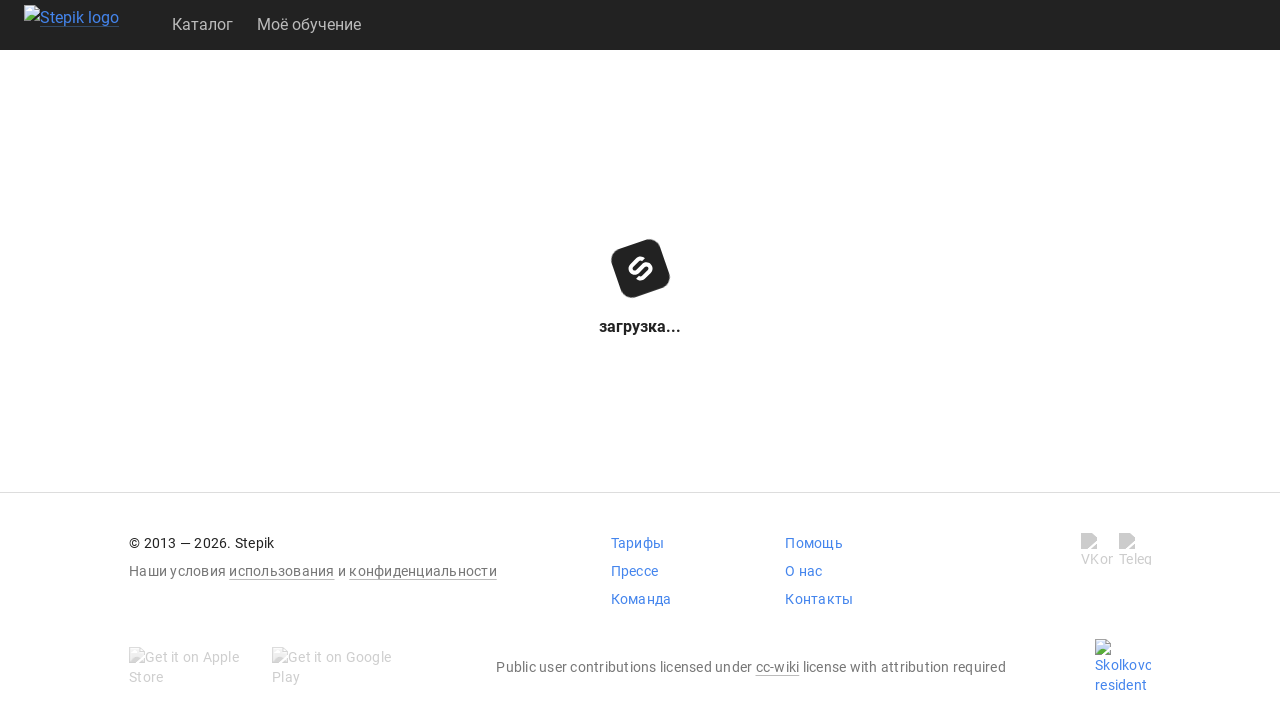

Waited for network idle state - lesson page loaded
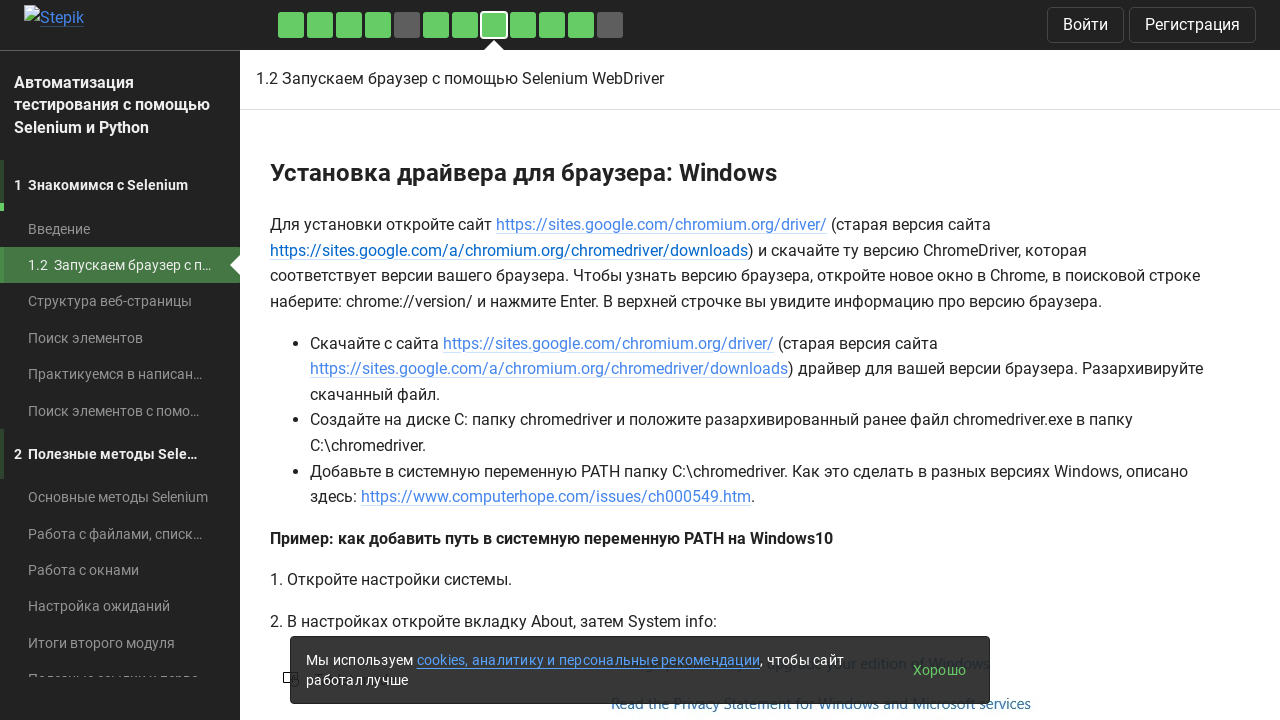

Step content element became visible
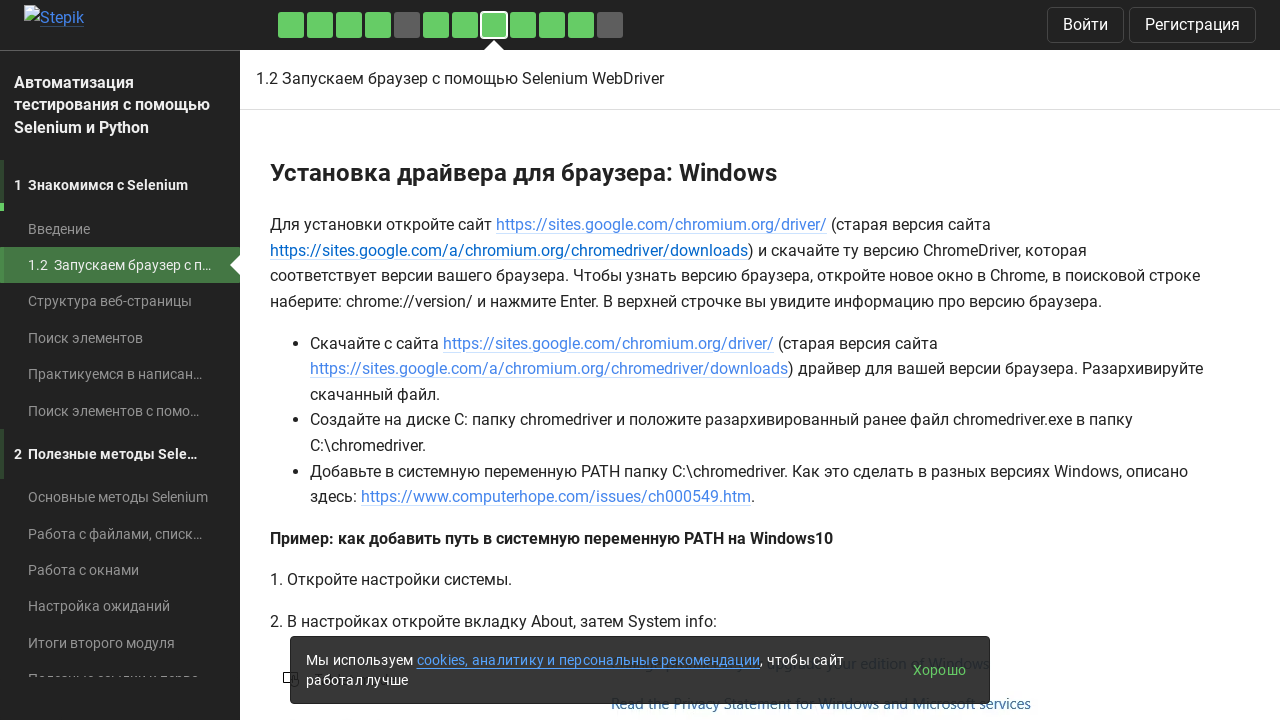

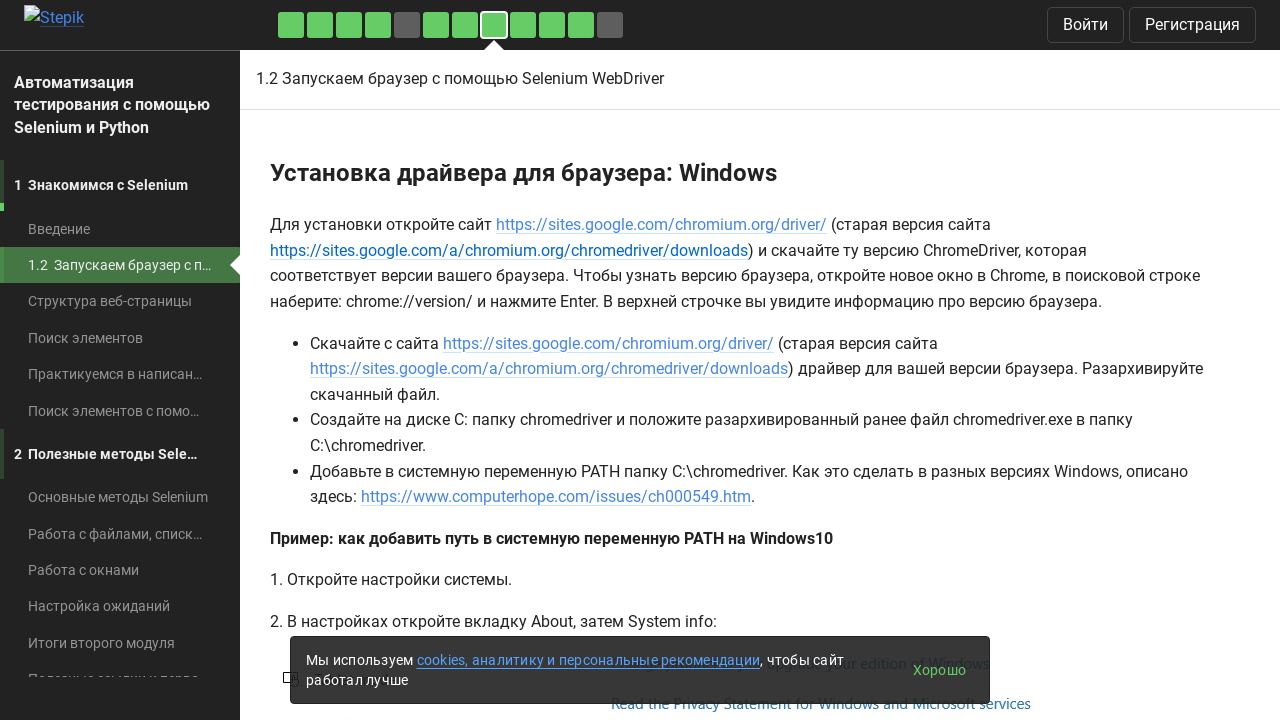